Navigates to the Automation Exercise homepage as a placeholder test for downloading an invoice after order completion

Starting URL: https://www.automationexercise.com

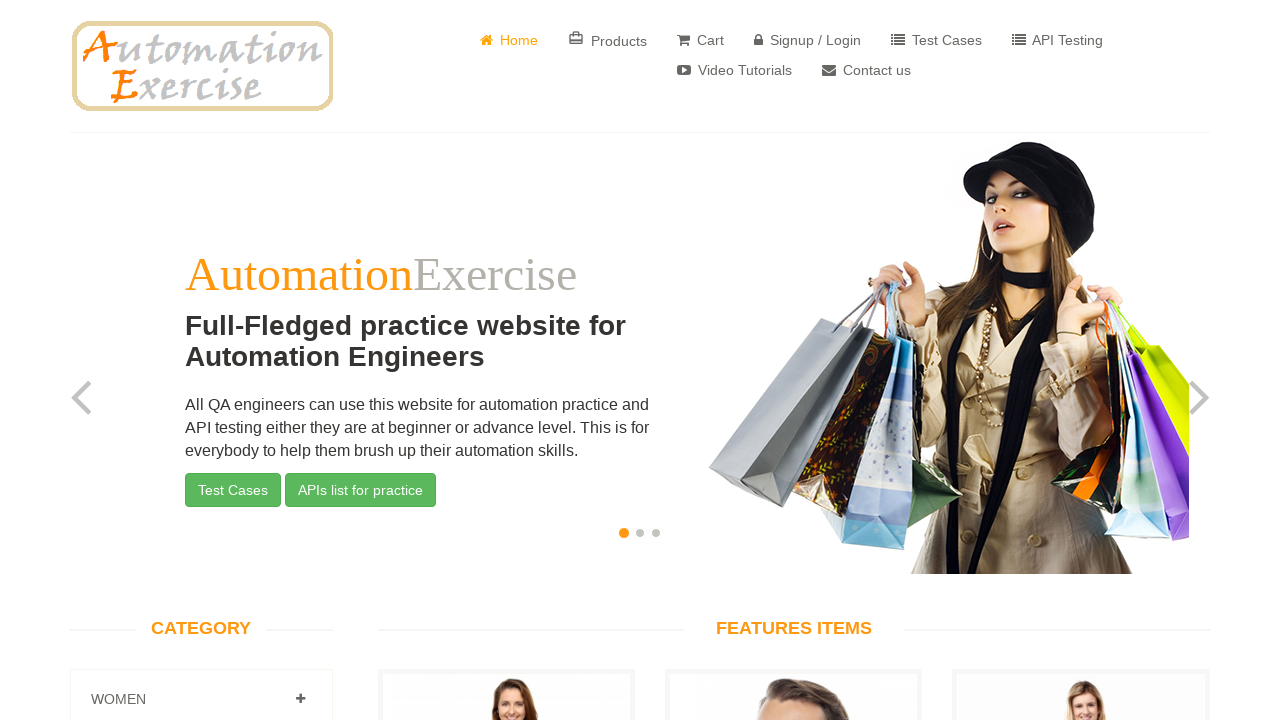

Waited for Automation Exercise homepage to load (domcontentloaded state)
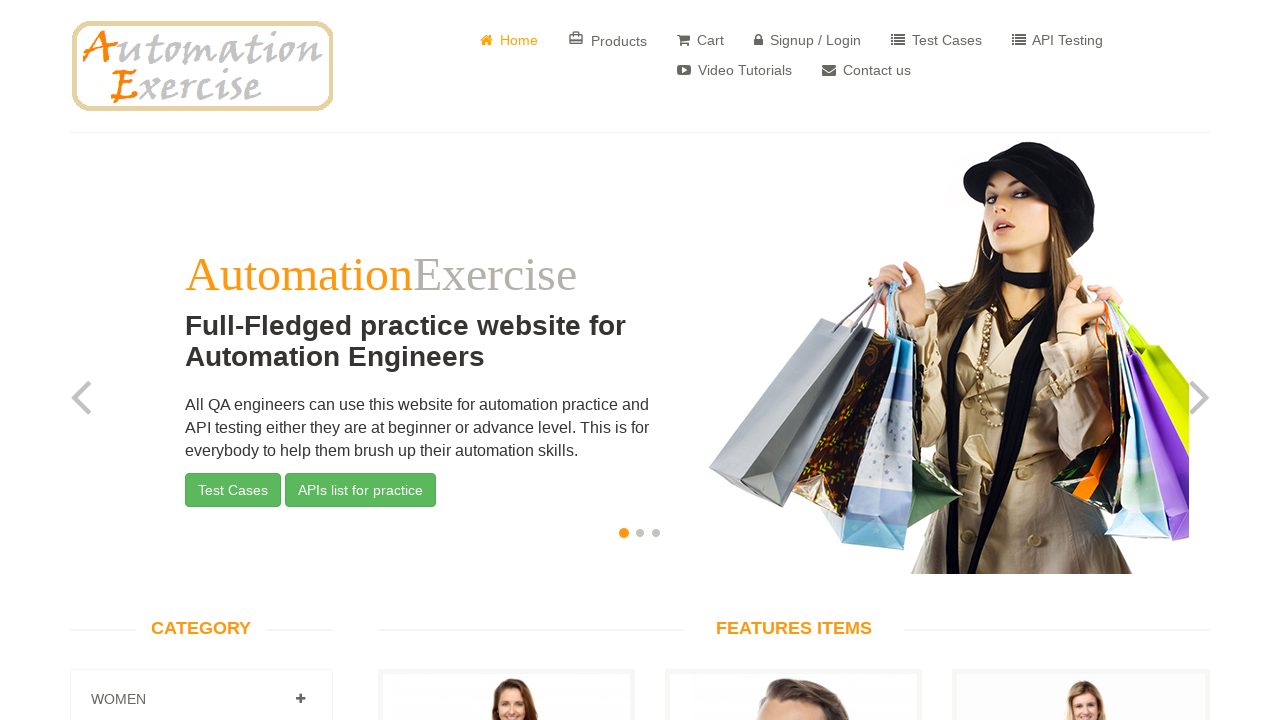

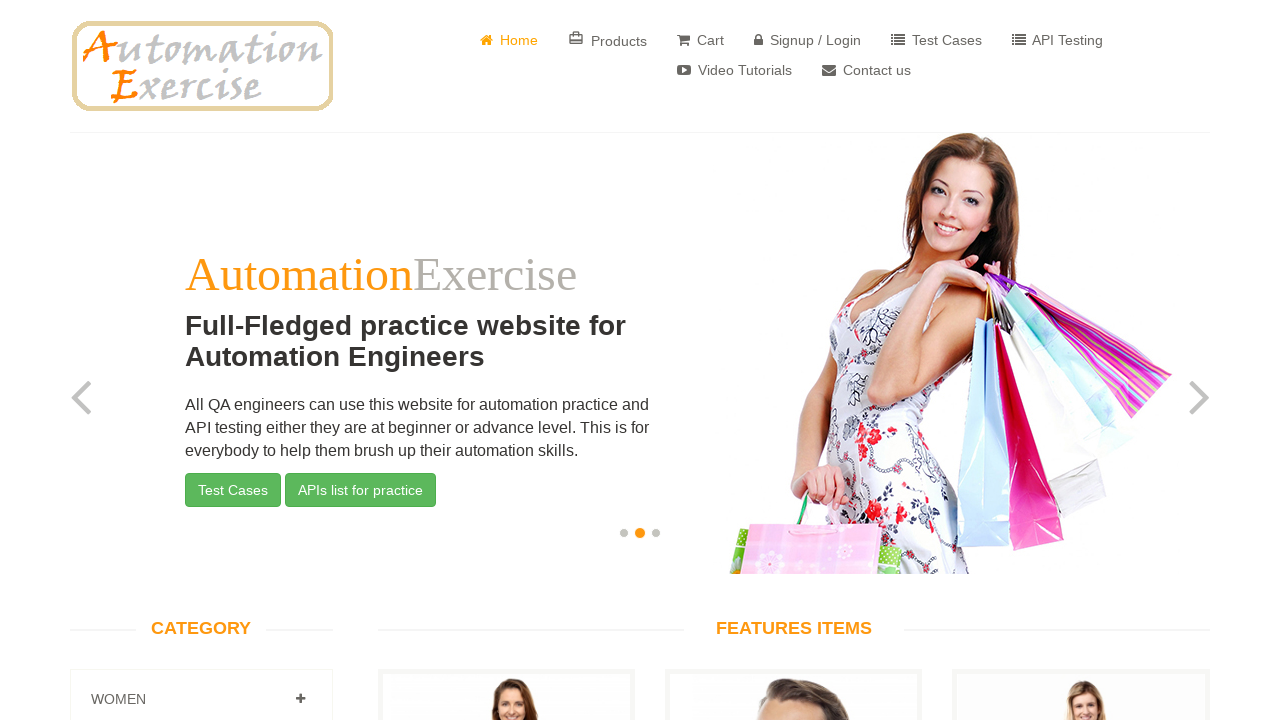